Tests a practice registration form by filling in personal details (name, email, gender, phone, birthdate, subjects, hobbies, address), submitting the form, and verifying the submitted data in a confirmation modal.

Starting URL: https://demoqa.com/automation-practice-form

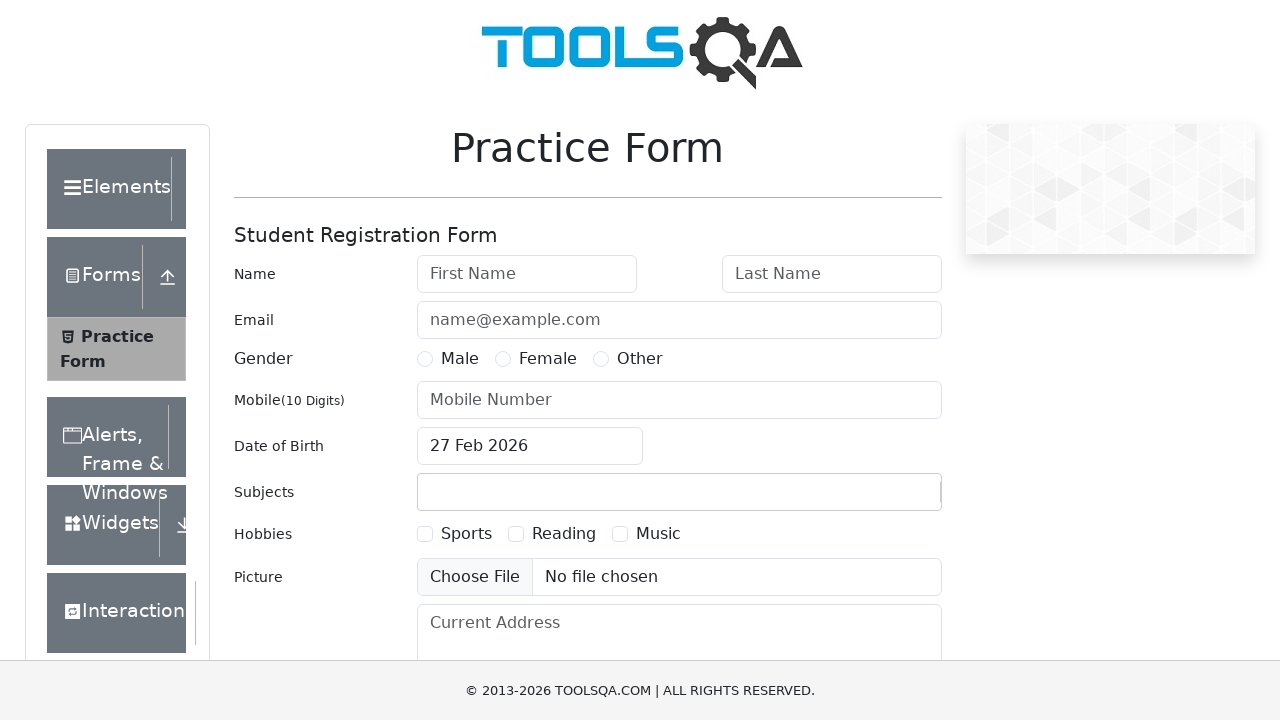

Filled first name field with 'Иван' on #firstName
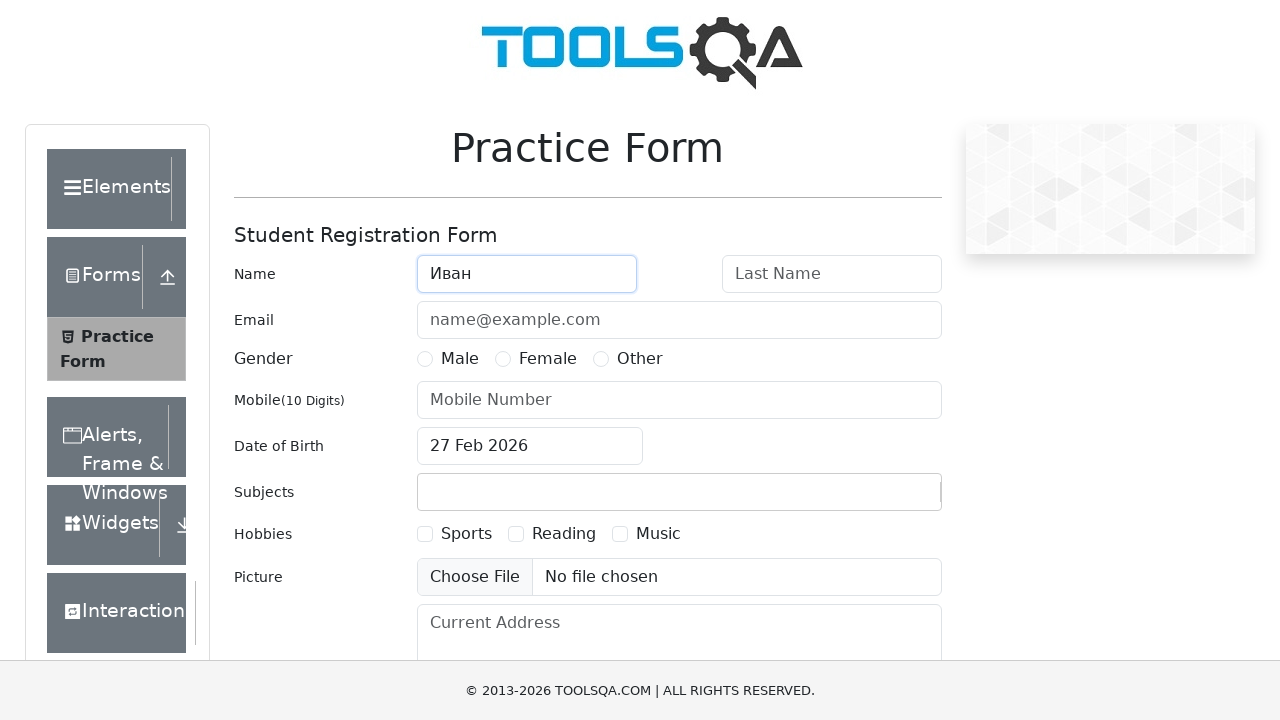

Filled last name field with 'Иванов' on #lastName
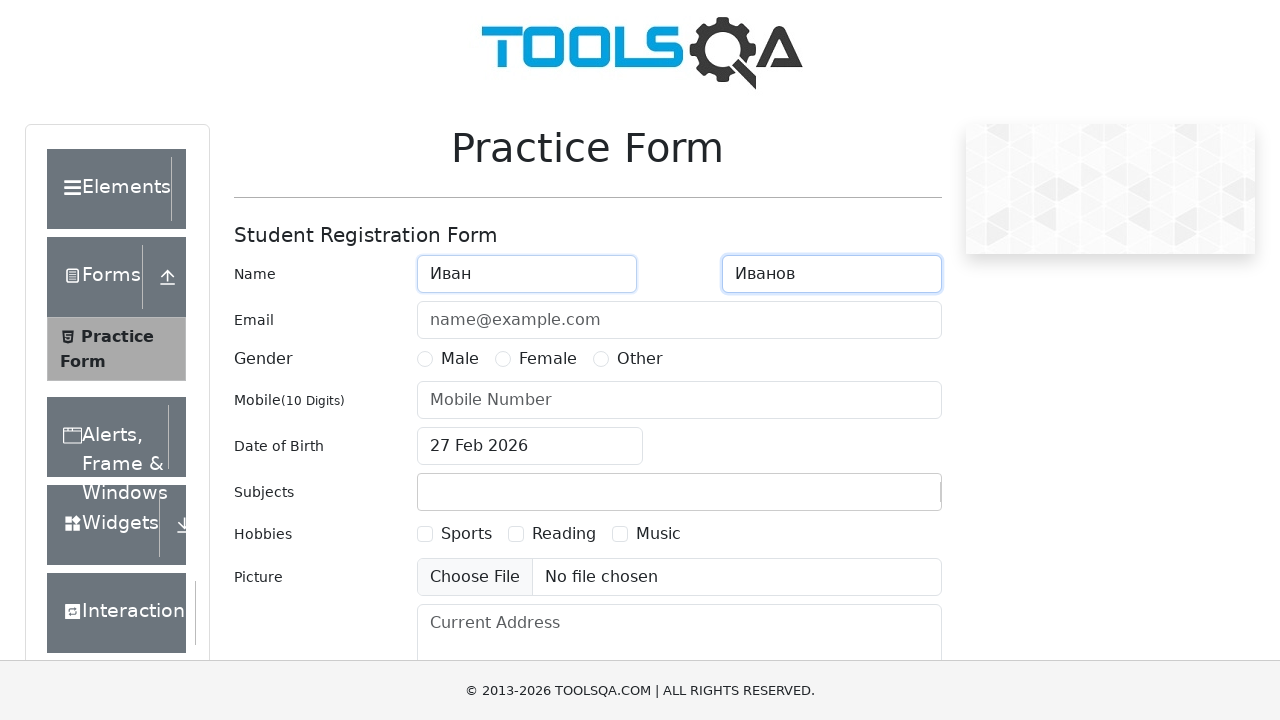

Filled email field with 'qa_test@test.ru' on #userEmail
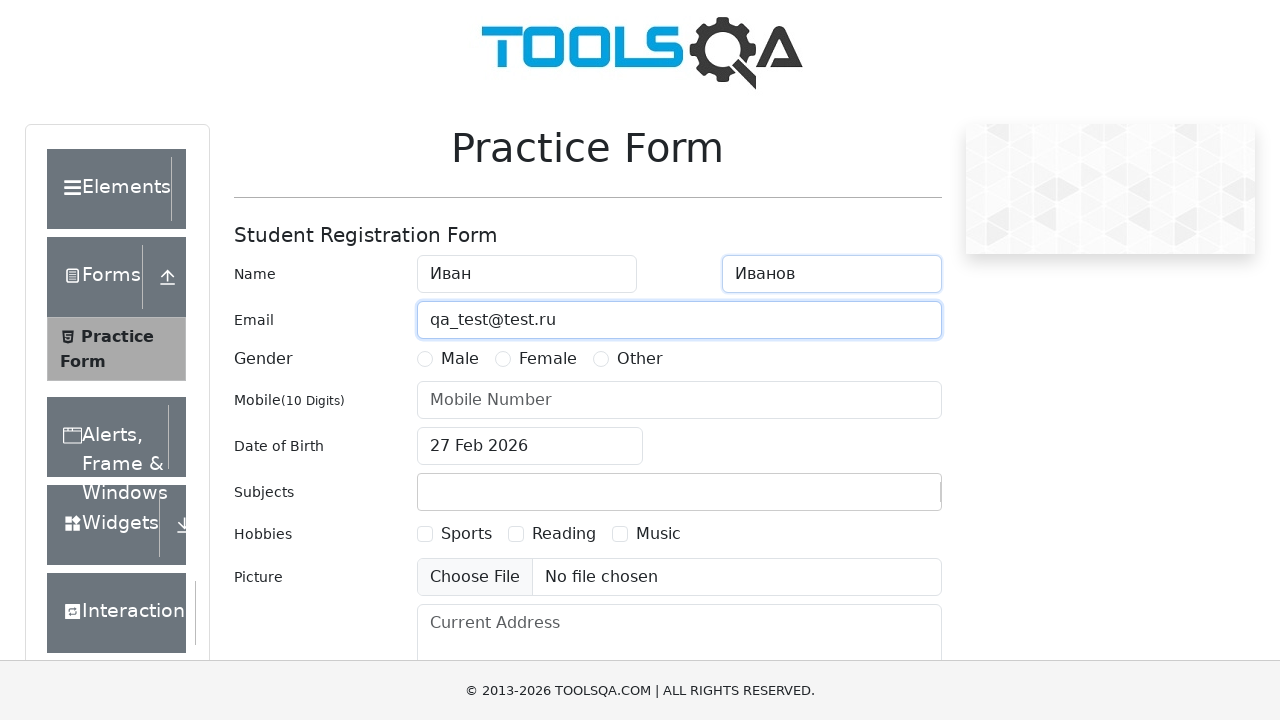

Selected Male gender option at (460, 359) on label[for="gender-radio-1"]
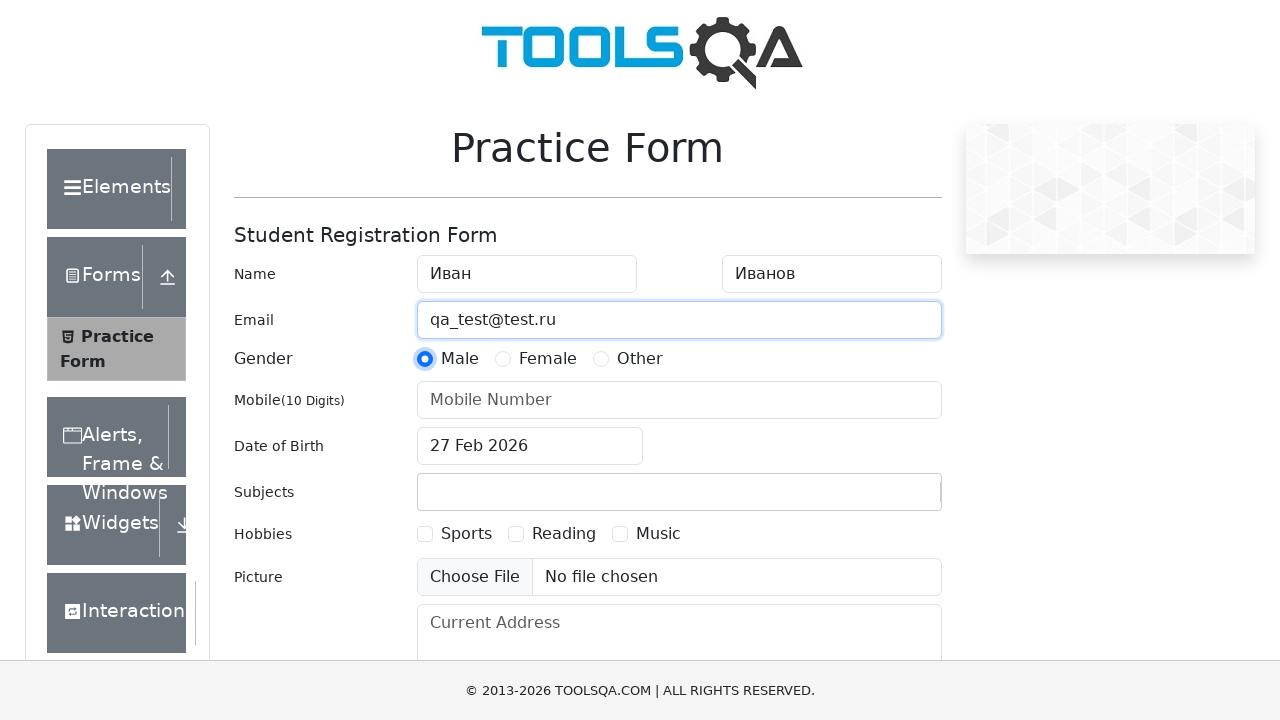

Filled phone number field with '3334445555' on #userNumber
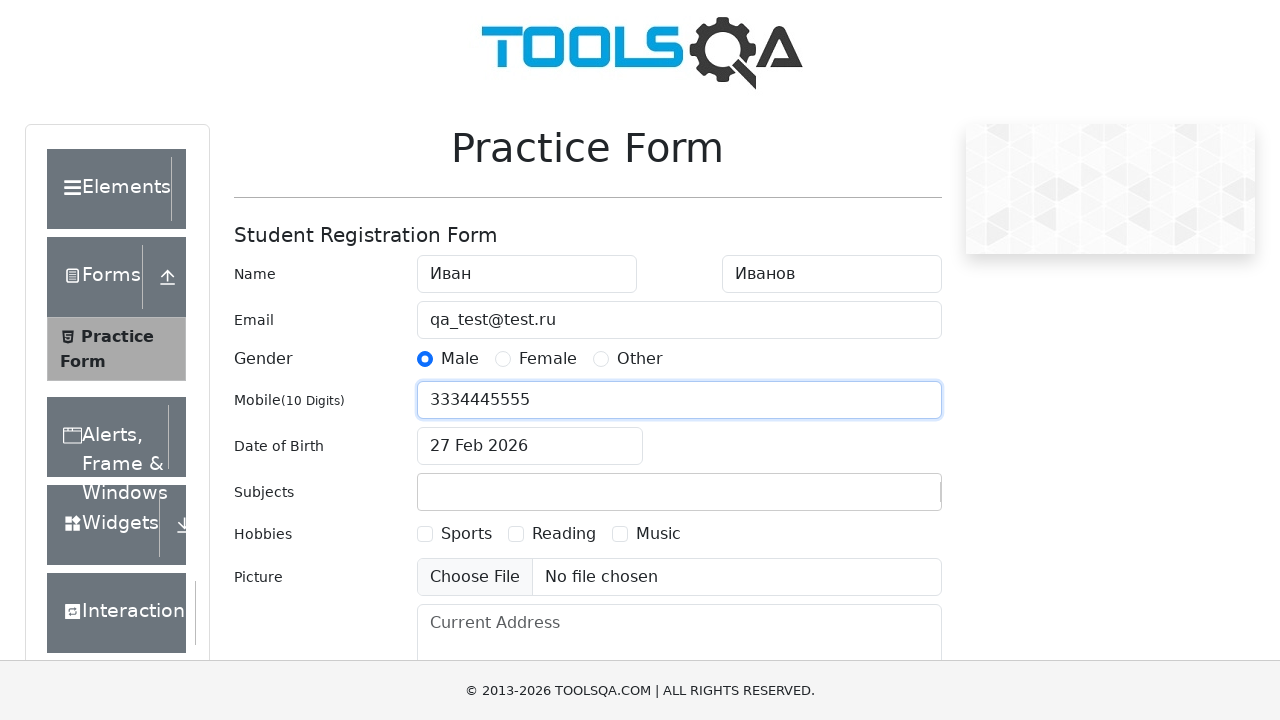

Opened date of birth picker at (530, 446) on #dateOfBirthInput
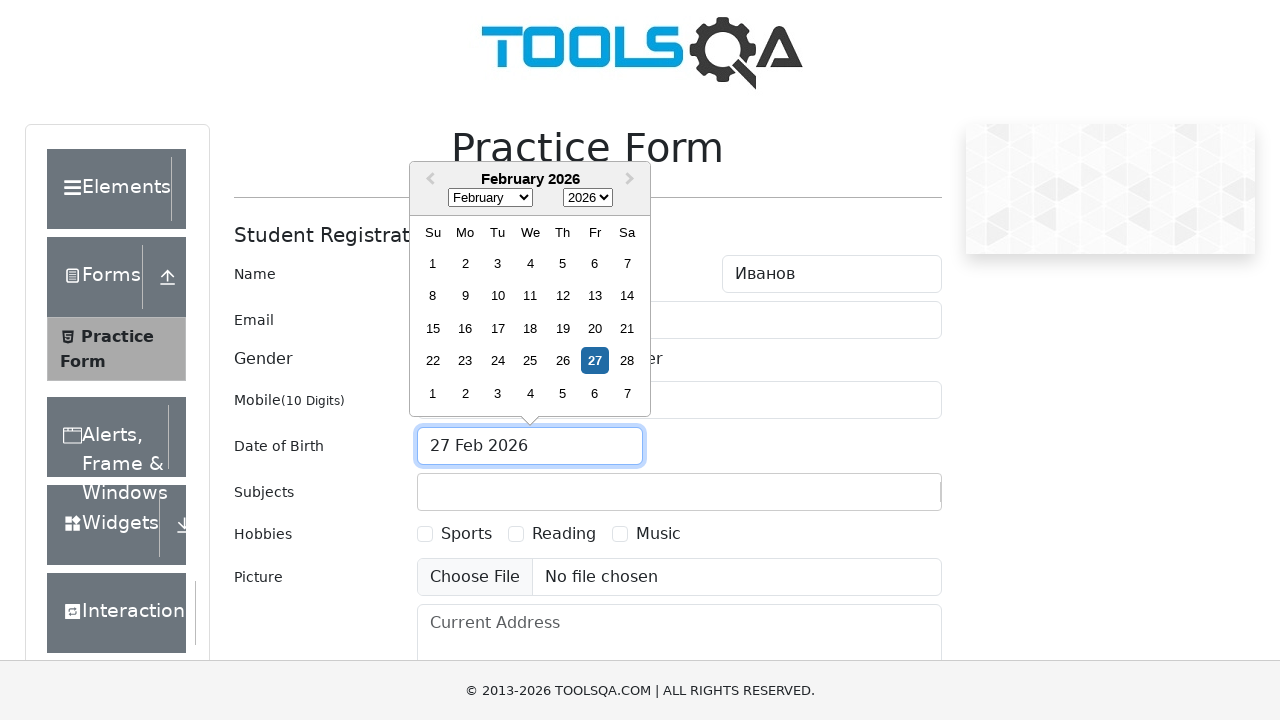

Clicked month selector dropdown at (490, 198) on .react-datepicker__month-select
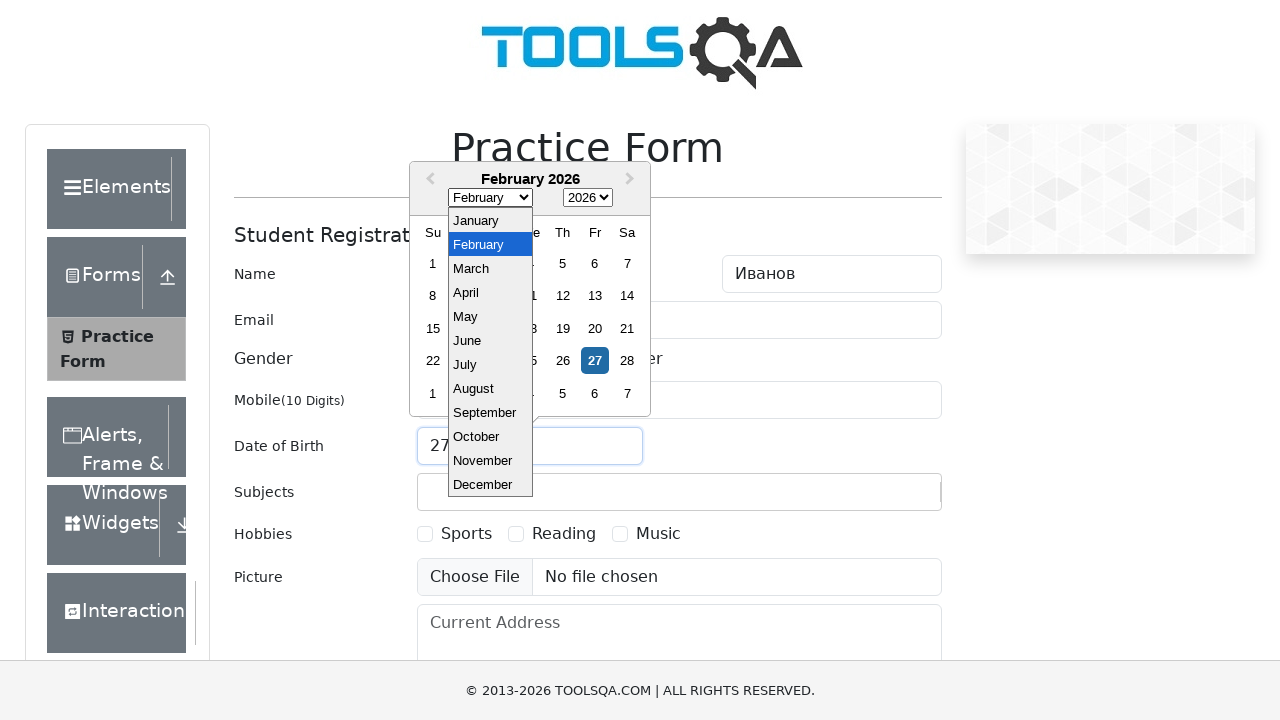

Selected August (month 7) from dropdown on .react-datepicker__month-select
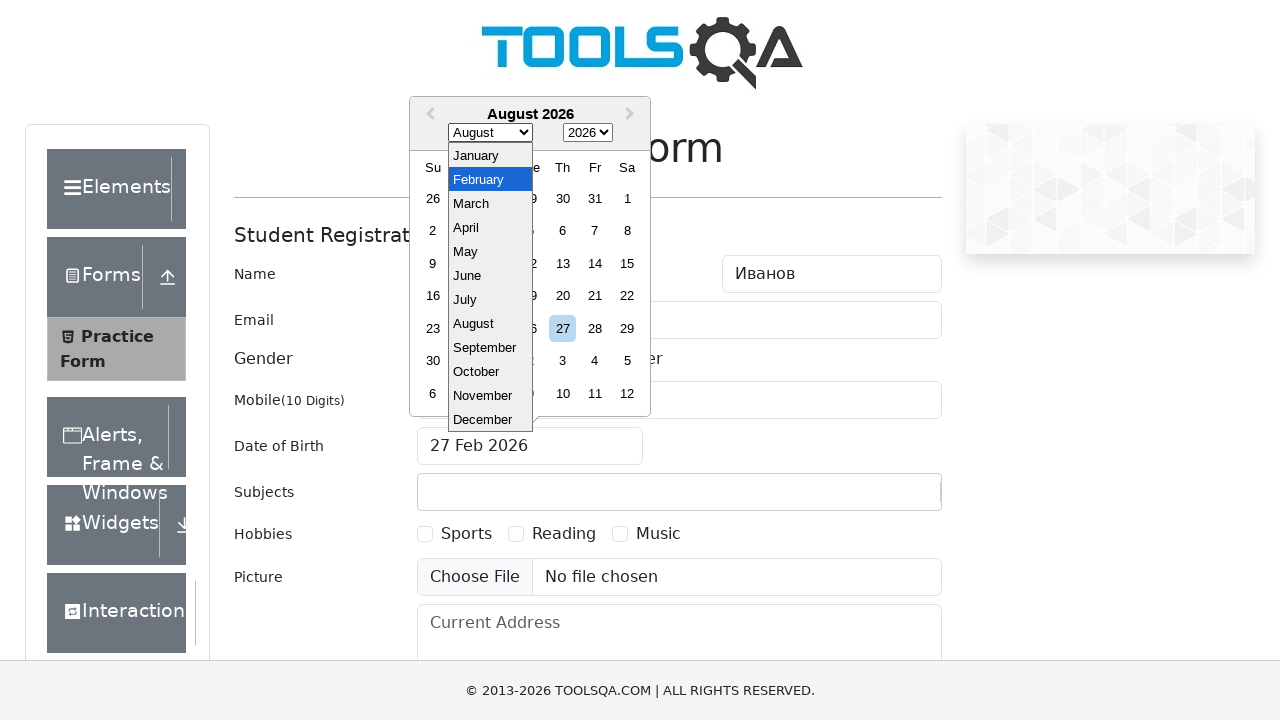

Clicked year selector dropdown at (588, 133) on .react-datepicker__year-select
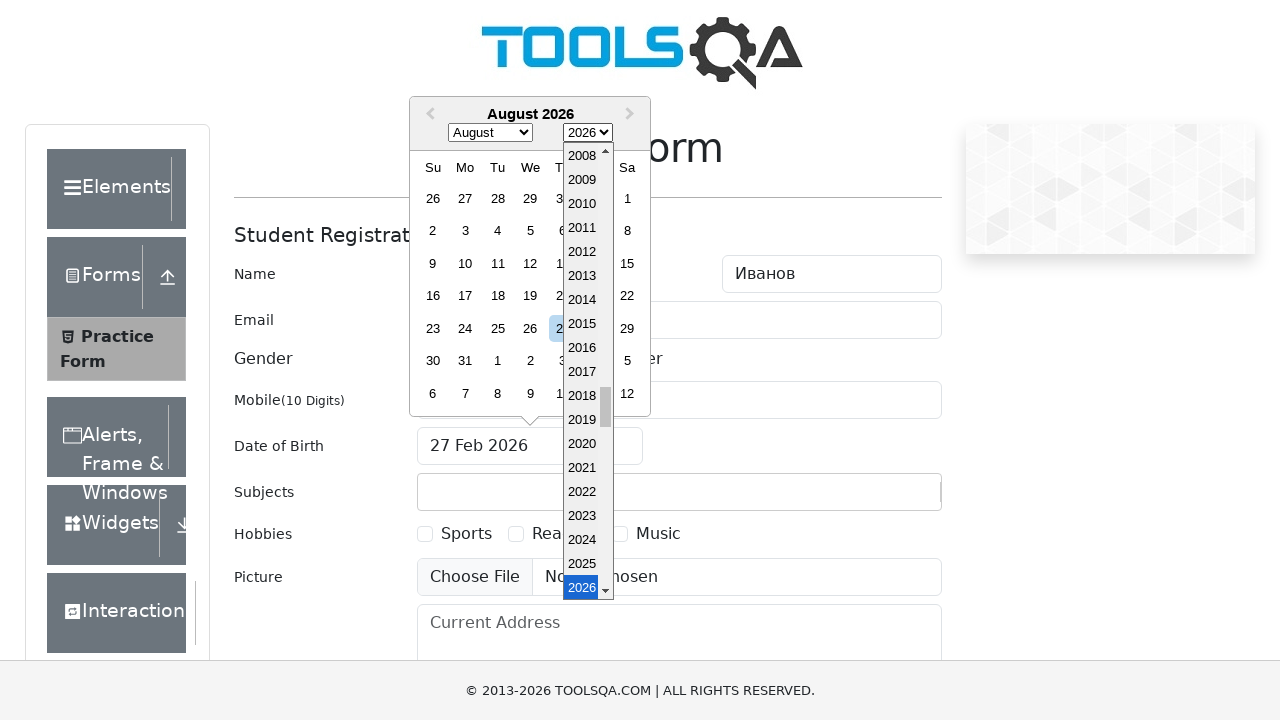

Selected year 2001 from dropdown on .react-datepicker__year-select
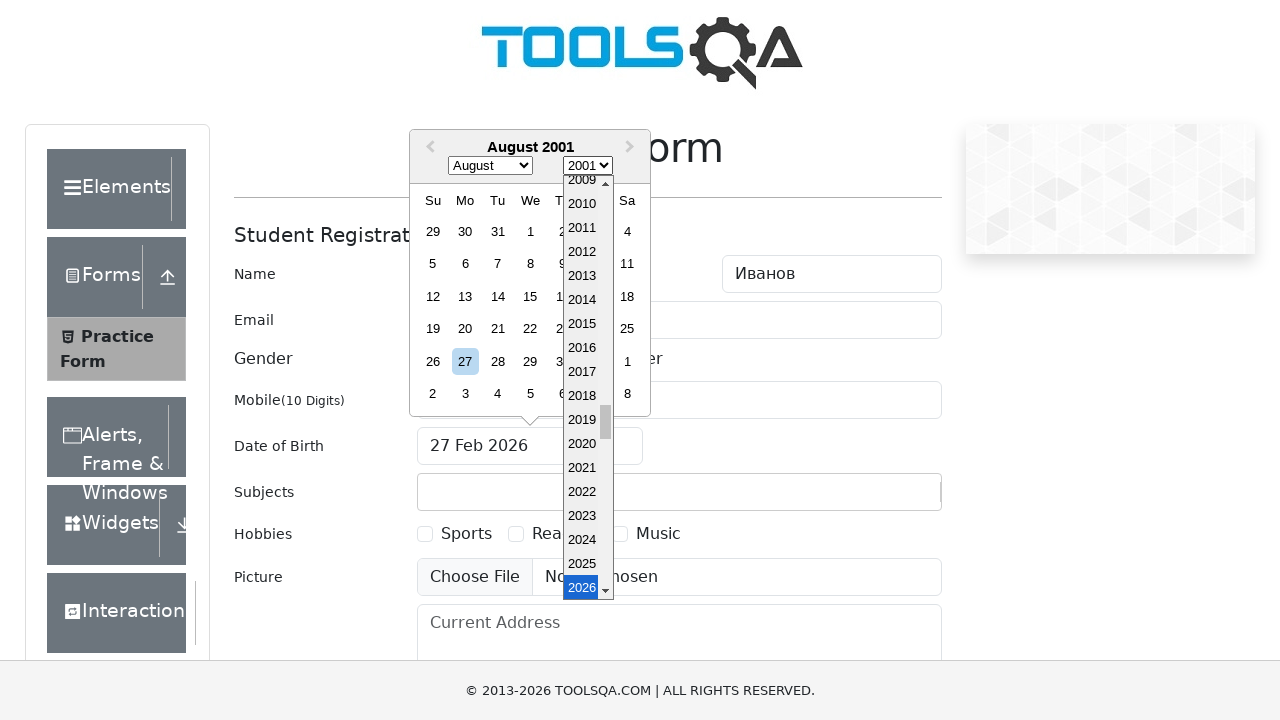

Selected day 29 from date picker at (530, 361) on .react-datepicker__day--029:not(.react-datepicker__day--outside-month)
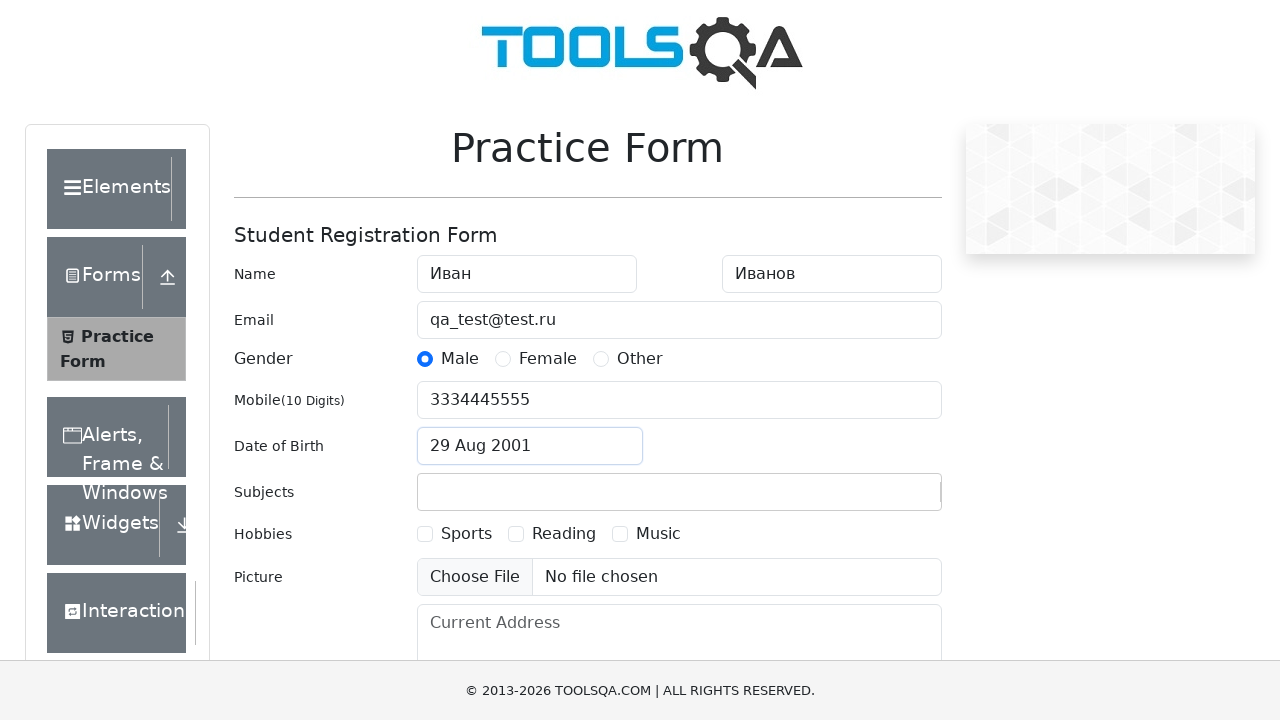

Typed 'Comm' in subjects input field on #subjectsInput
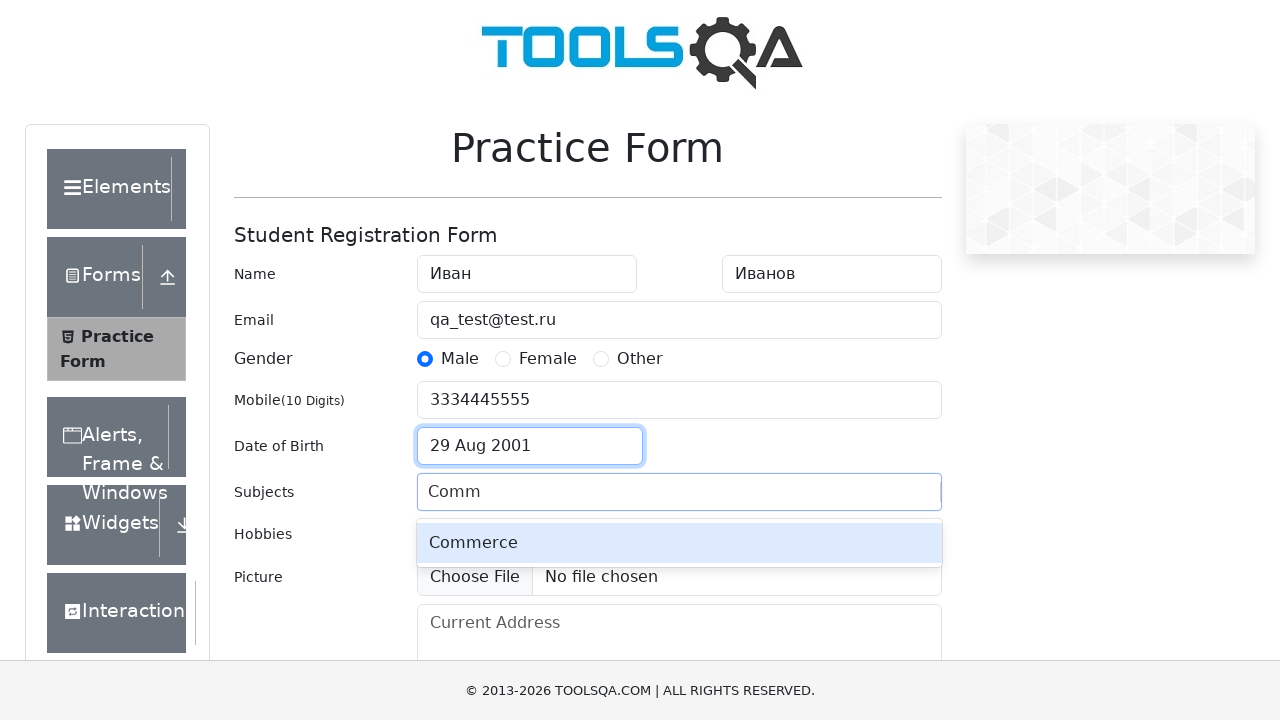

Selected 'Commerce' from subject dropdown at (640, 360) on div:has-text('Commerce')
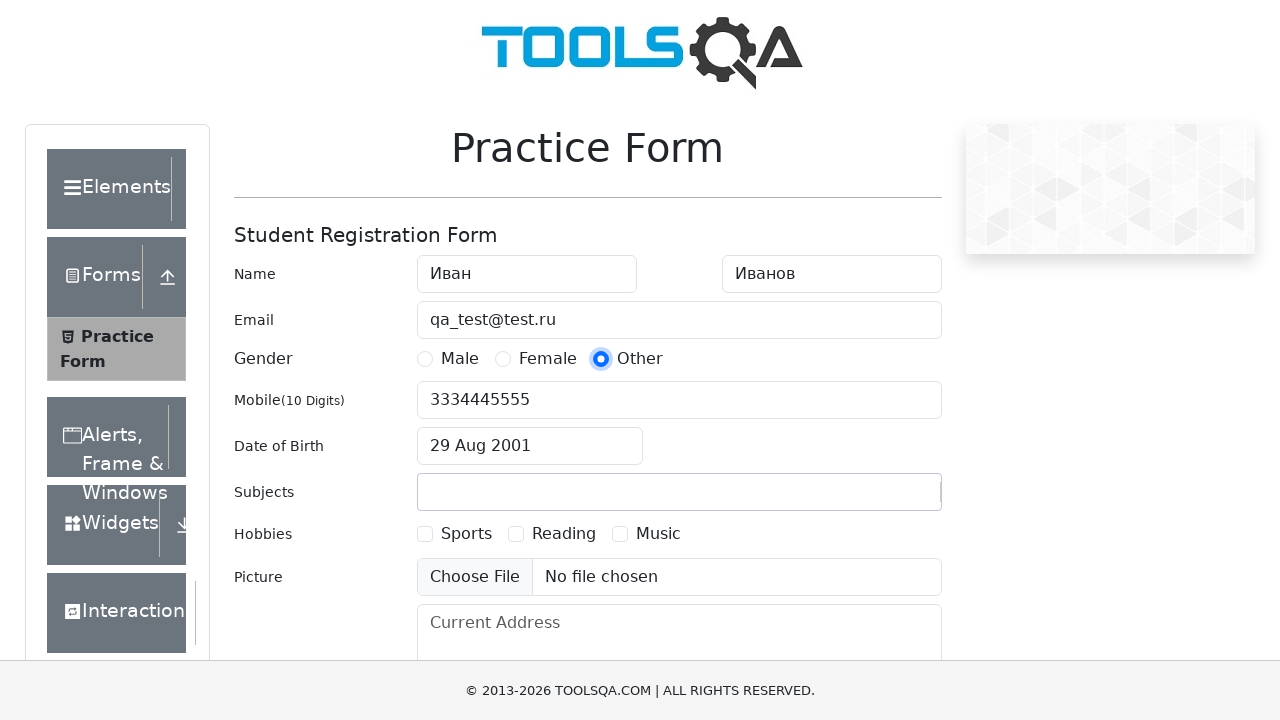

Selected Music hobby checkbox at (658, 534) on label[for="hobbies-checkbox-3"]
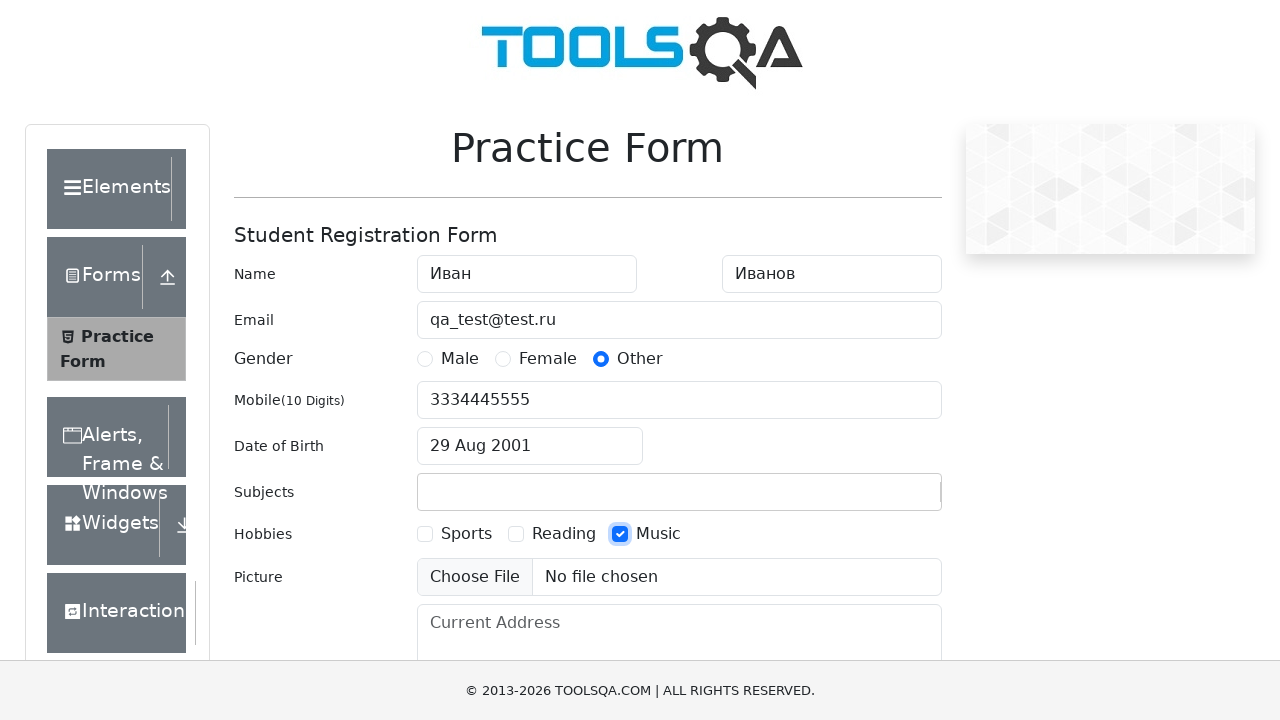

Filled address field with 'Планета Земля' on #currentAddress
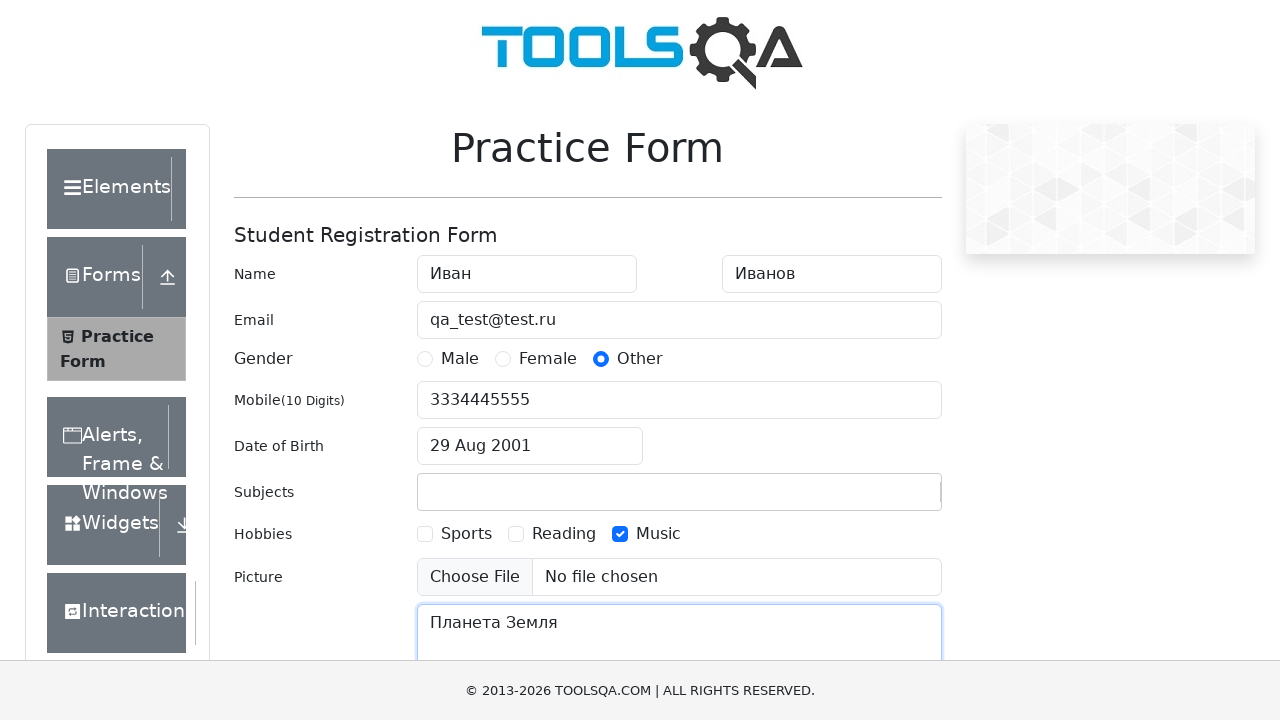

Clicked submit button to submit the form at (885, 499) on #submit
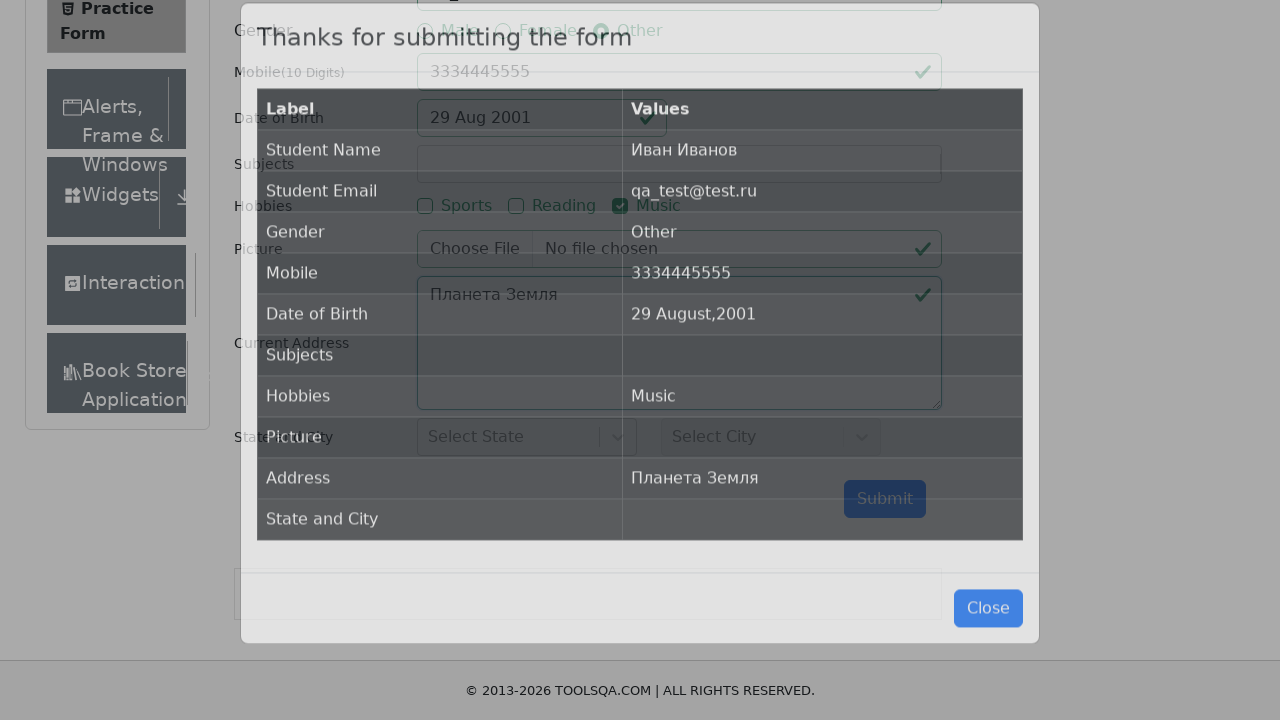

Waited for confirmation modal to load
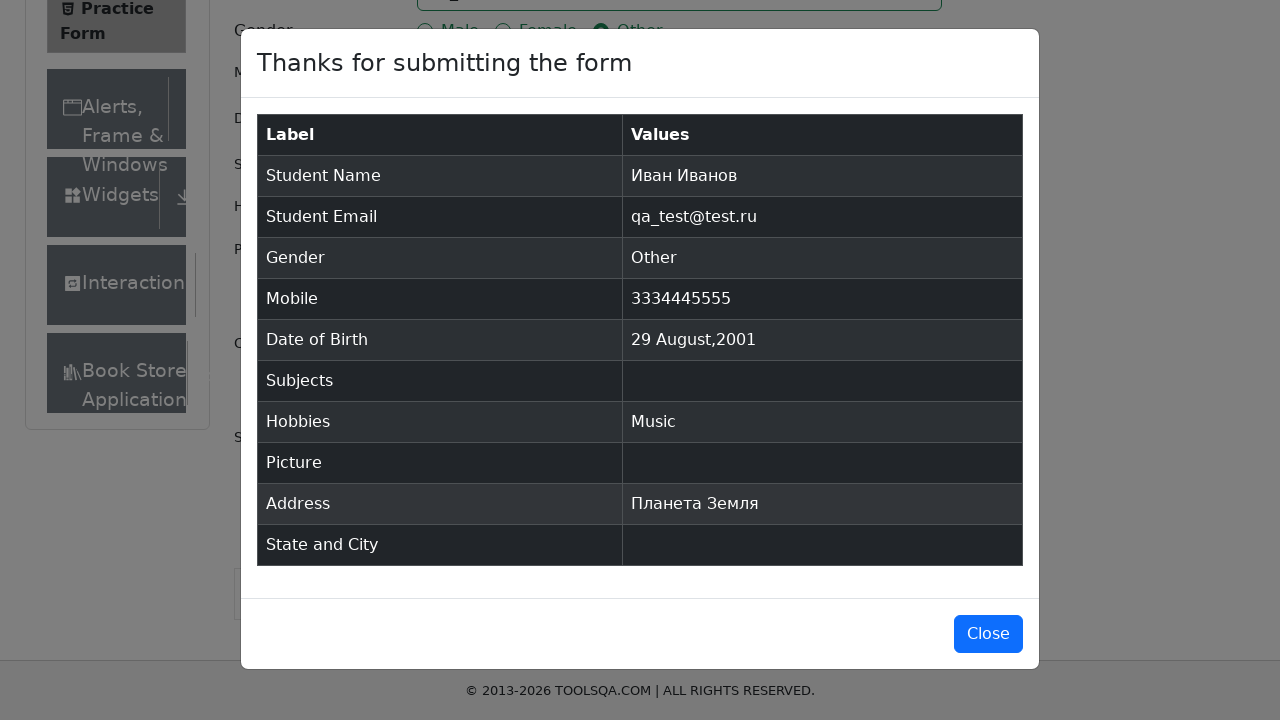

Confirmed confirmation modal is visible
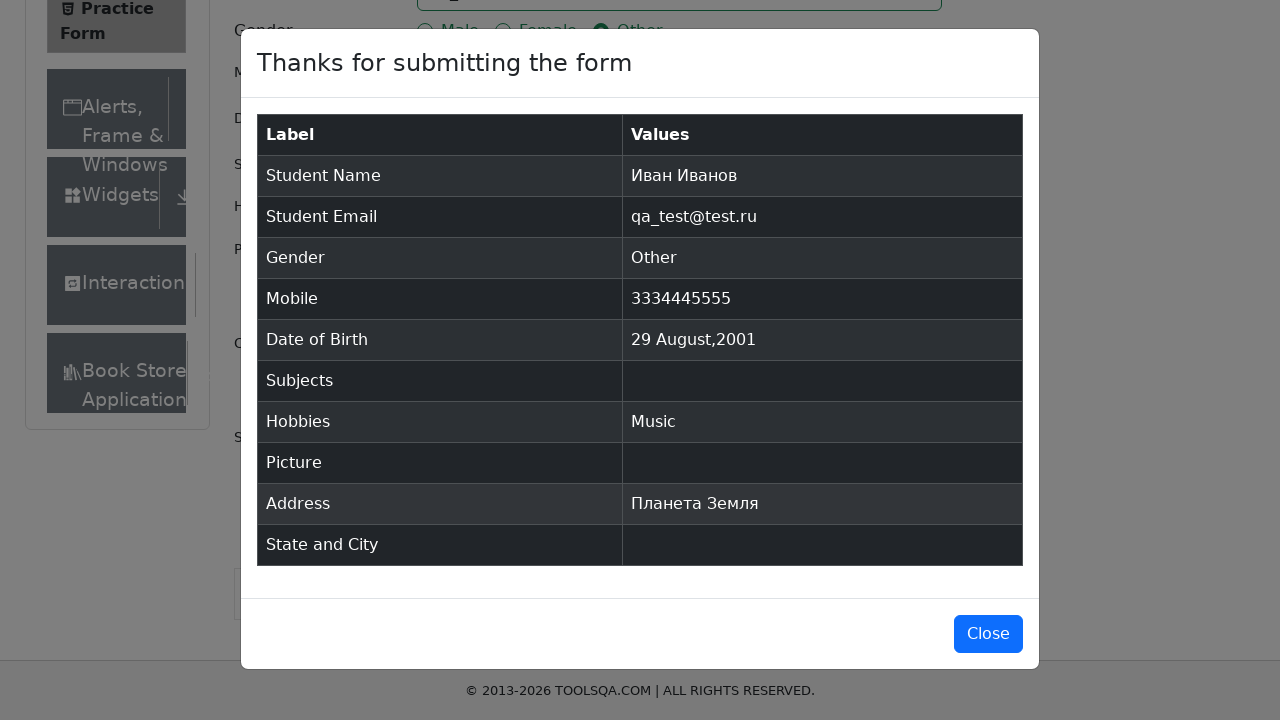

Closed confirmation modal at (988, 634) on #closeLargeModal
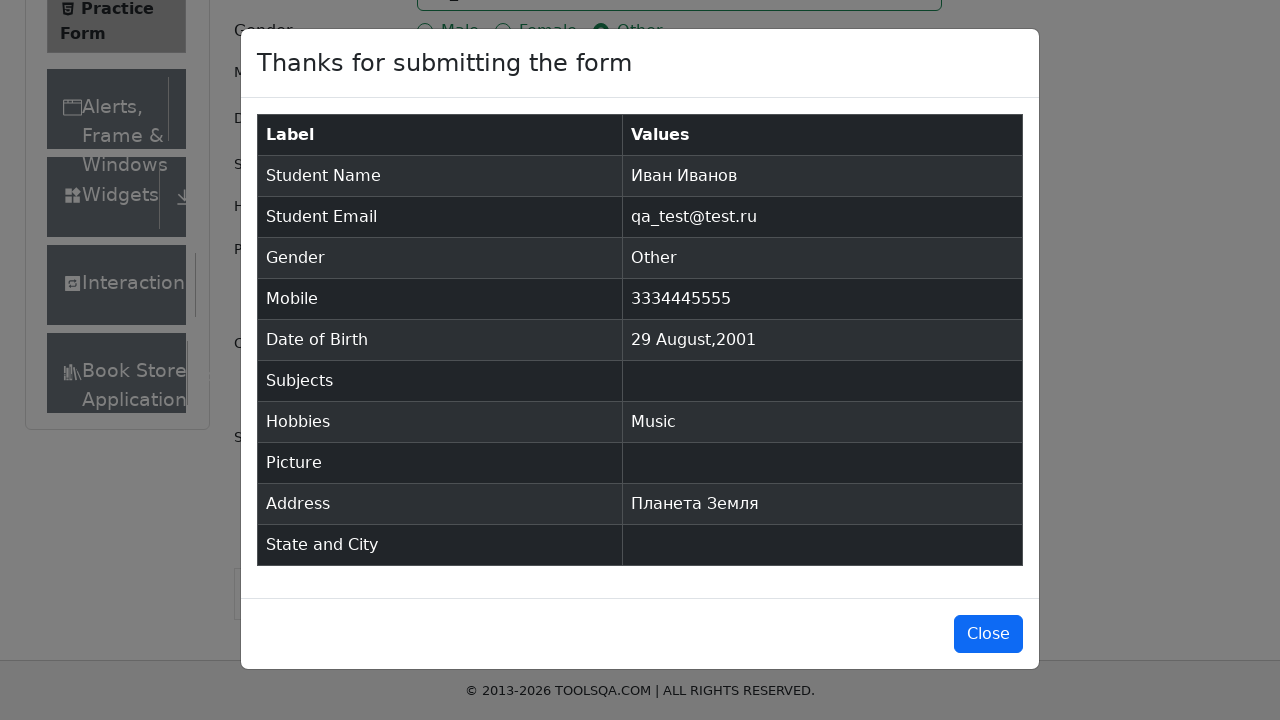

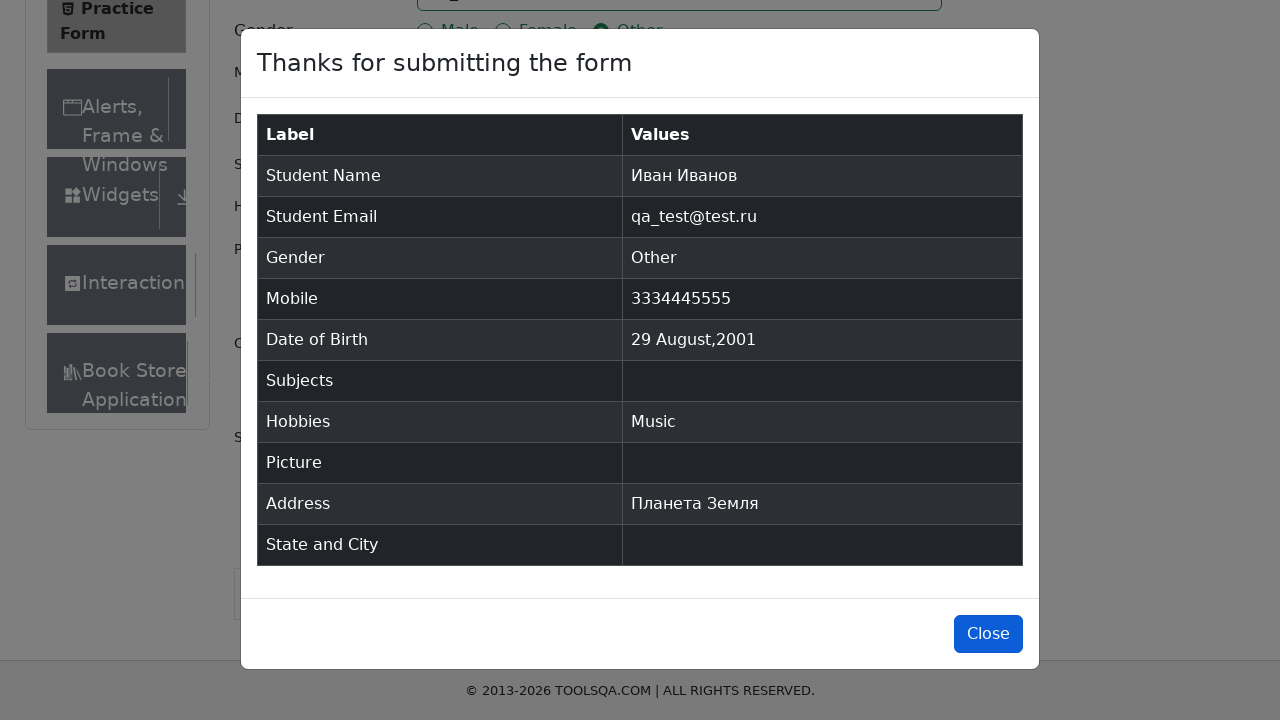